Tests form field functionality by filling out a complete form with name, password, checkboxes, radio buttons, dropdown, email, and message fields

Starting URL: https://practice-automation.com/

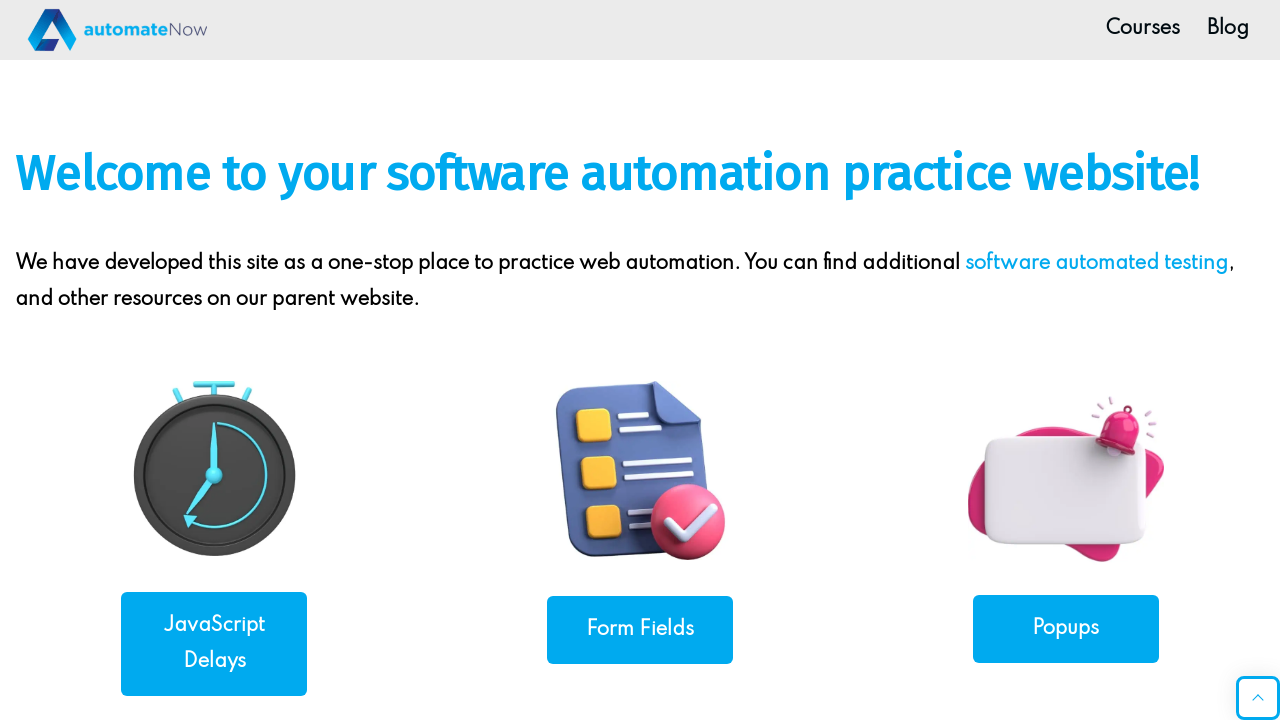

Clicked on Form Fields button at (640, 630) on a:has-text('Form Fields')
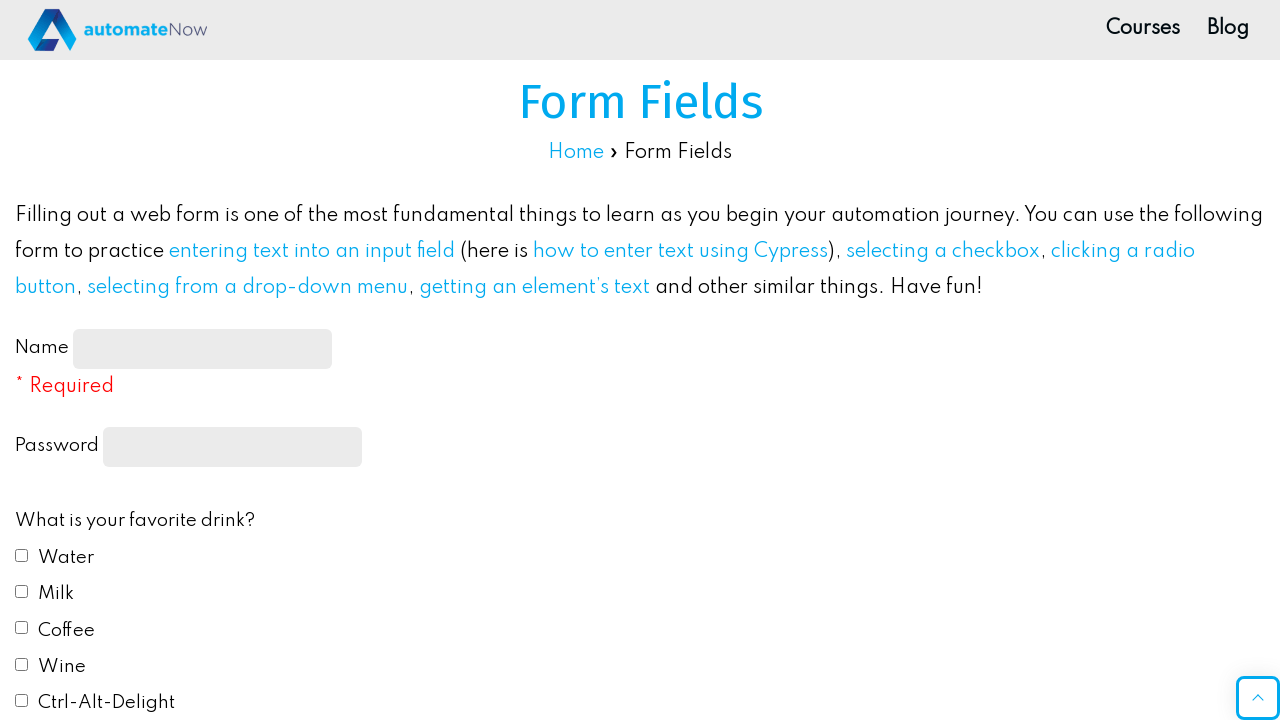

Filled name field with 'TestUser' on #name-input
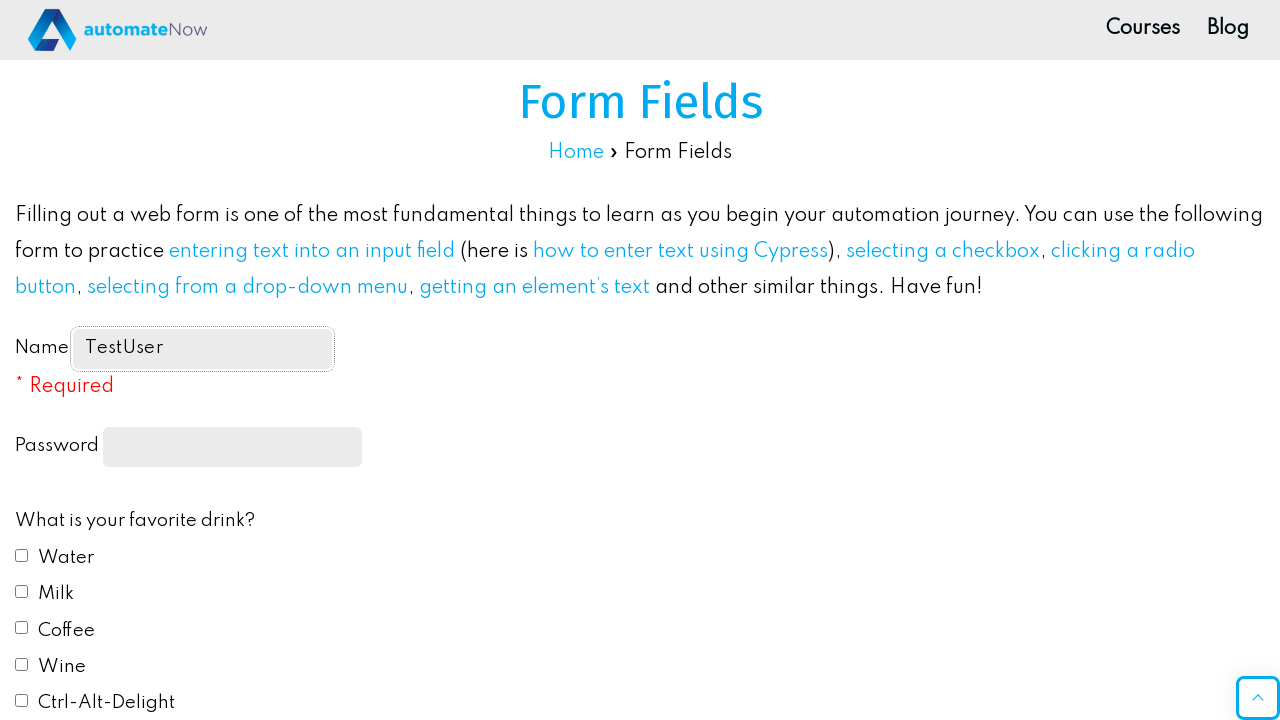

Filled password field with 'testpass456' on input[type='password']
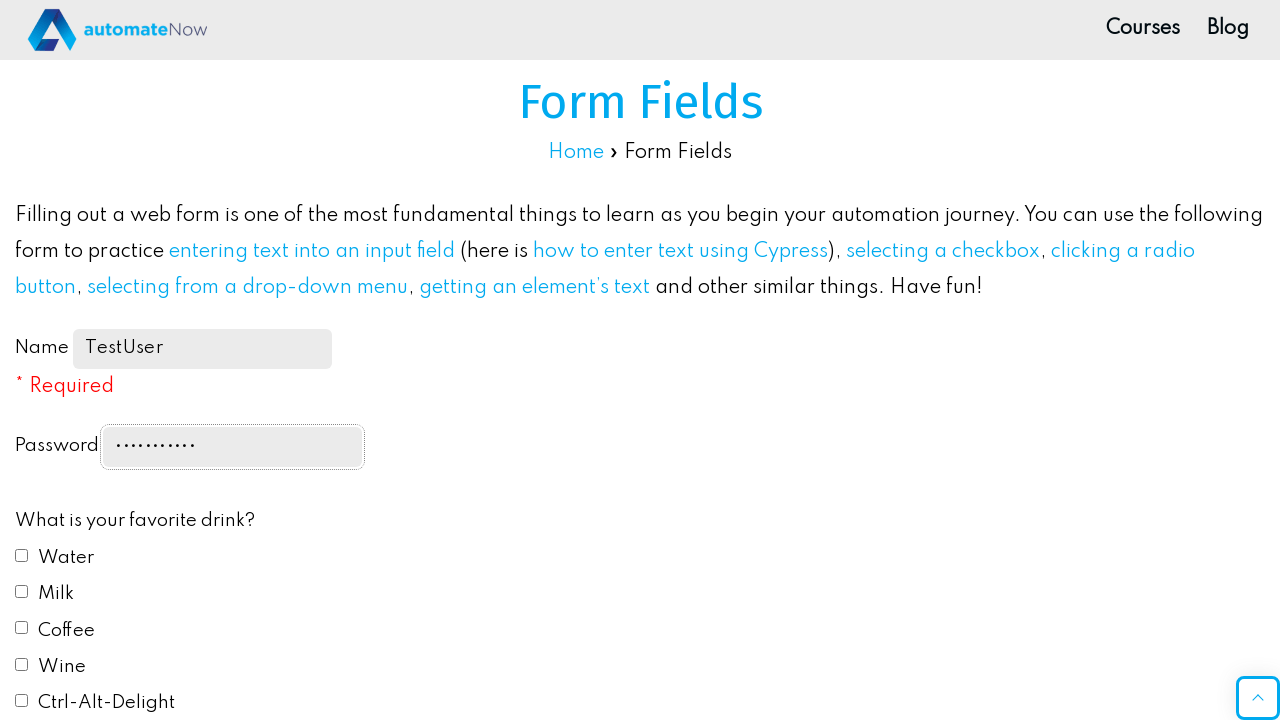

Checked drink checkbox 2 at (22, 591) on #drink2
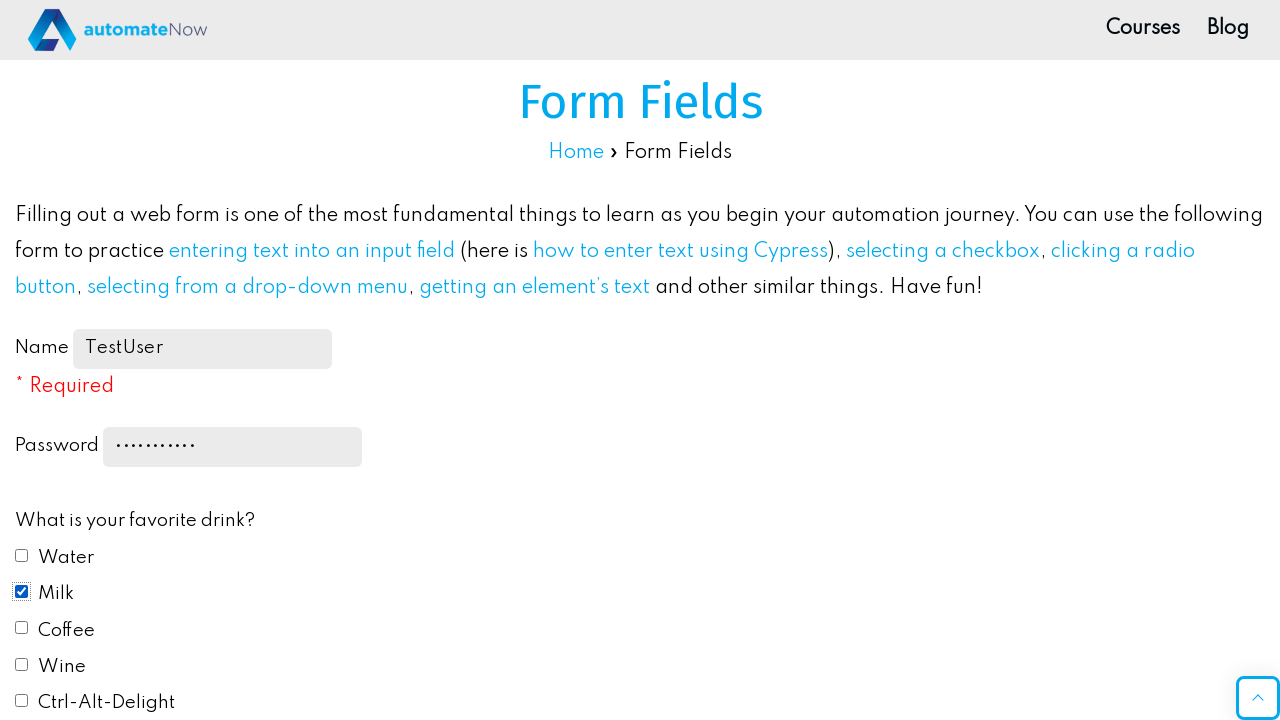

Checked drink checkbox 3 at (22, 628) on #drink3
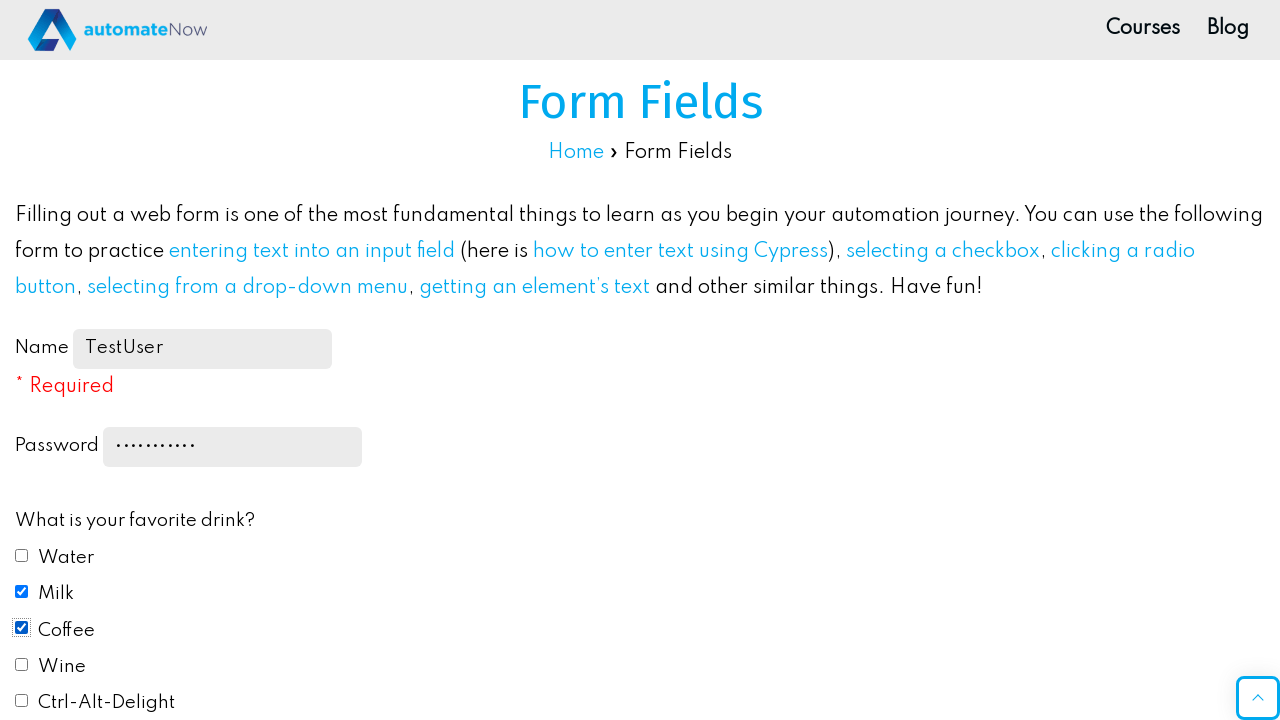

Selected color radio button 1 at (22, 360) on #color1
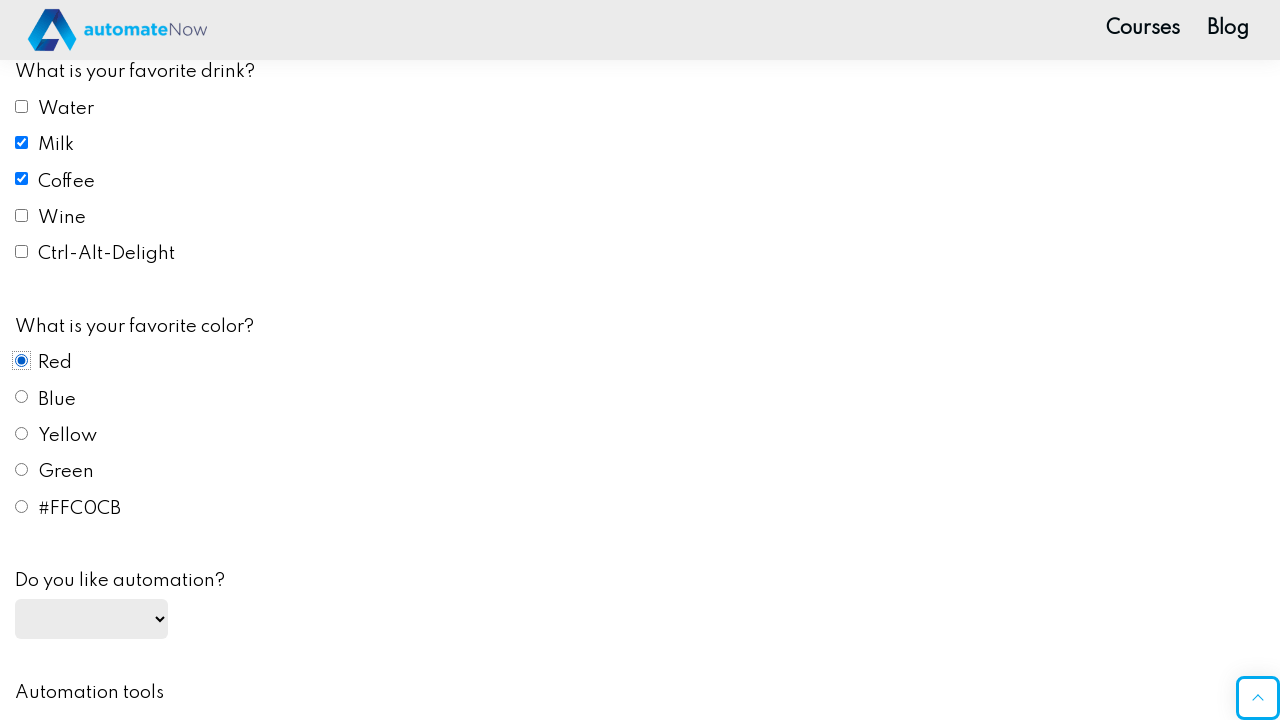

Selected 'Yes' from automation dropdown on #automation
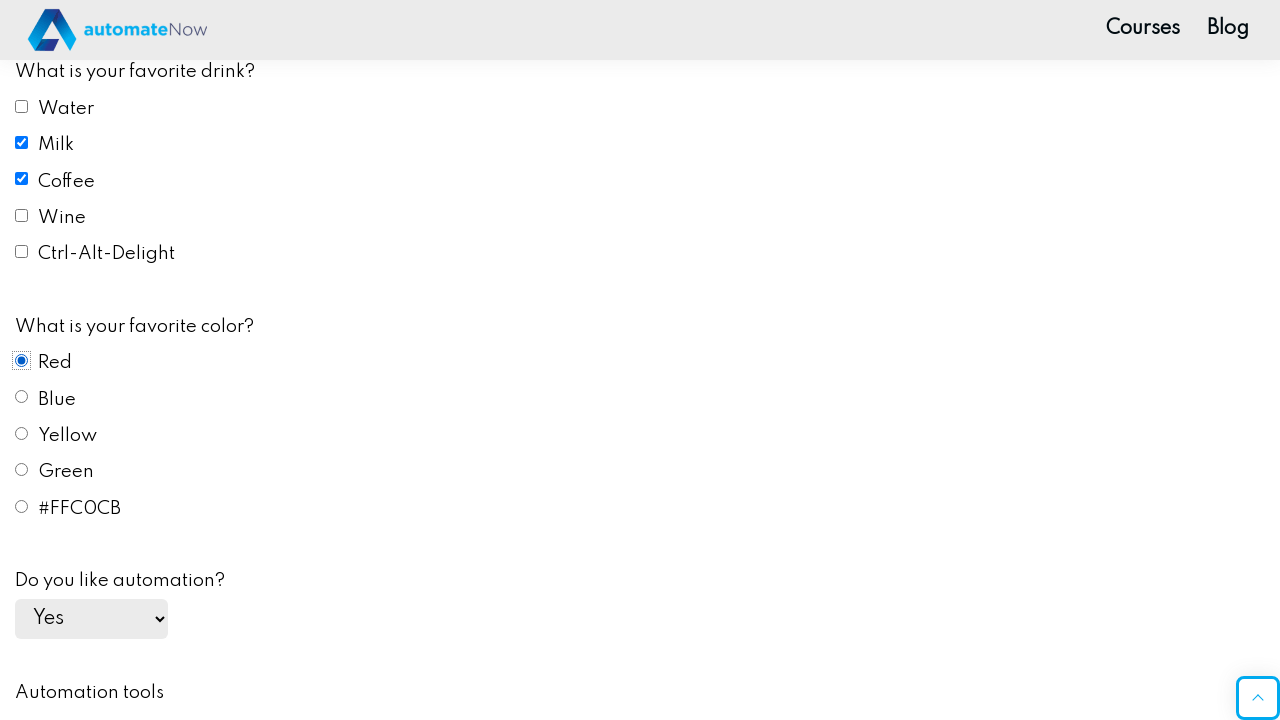

Filled email field with 'testuser@example.com' on #email
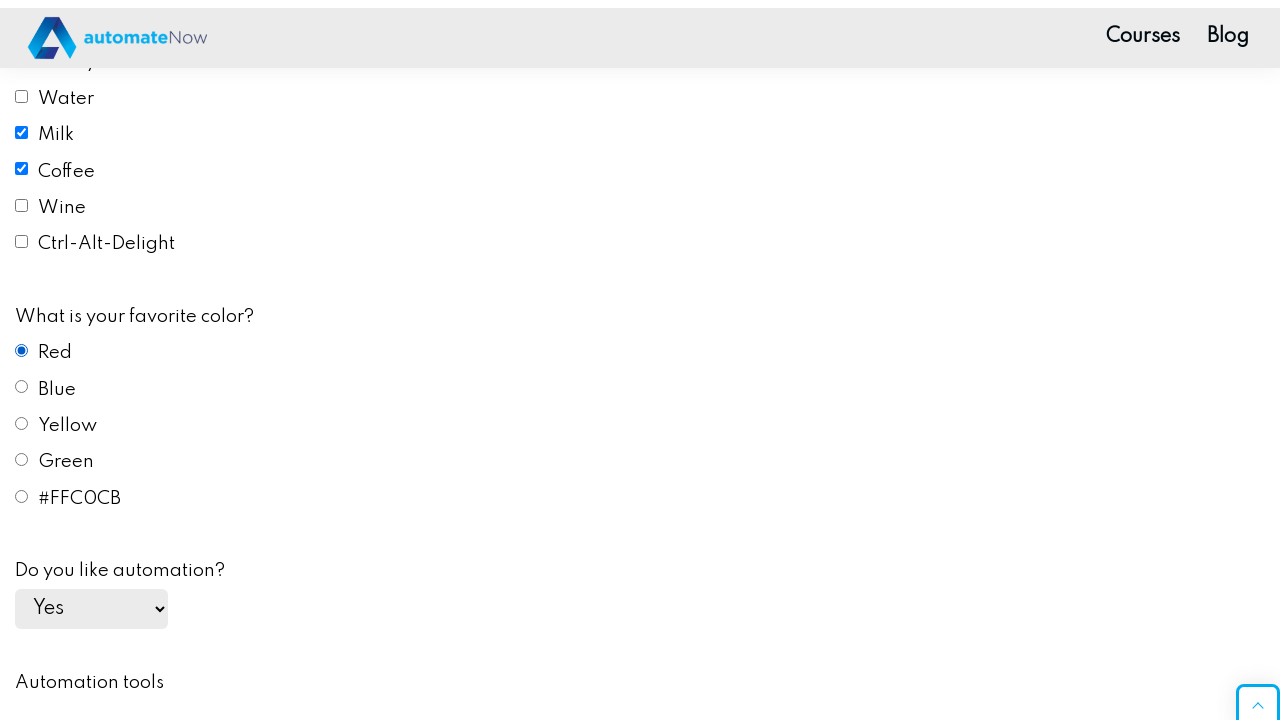

Filled message field with 'This is a test message' on #message
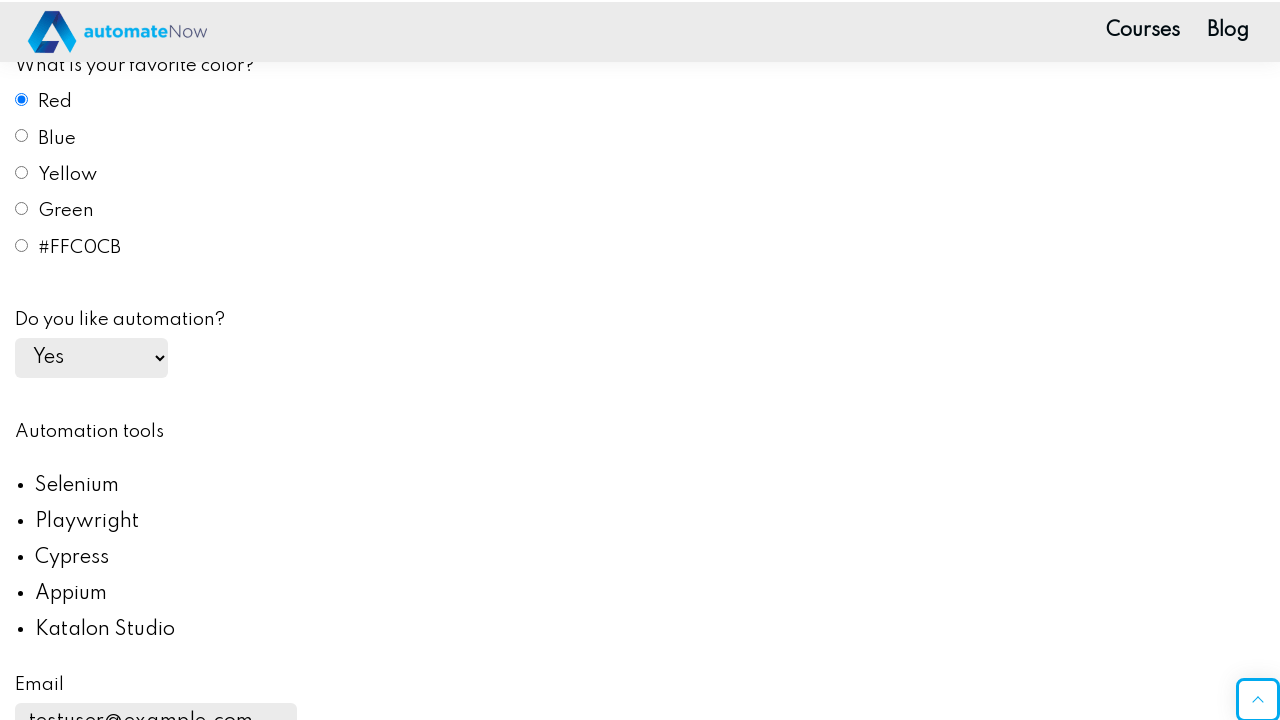

Clicked submit button at (108, 361) on #submit-btn
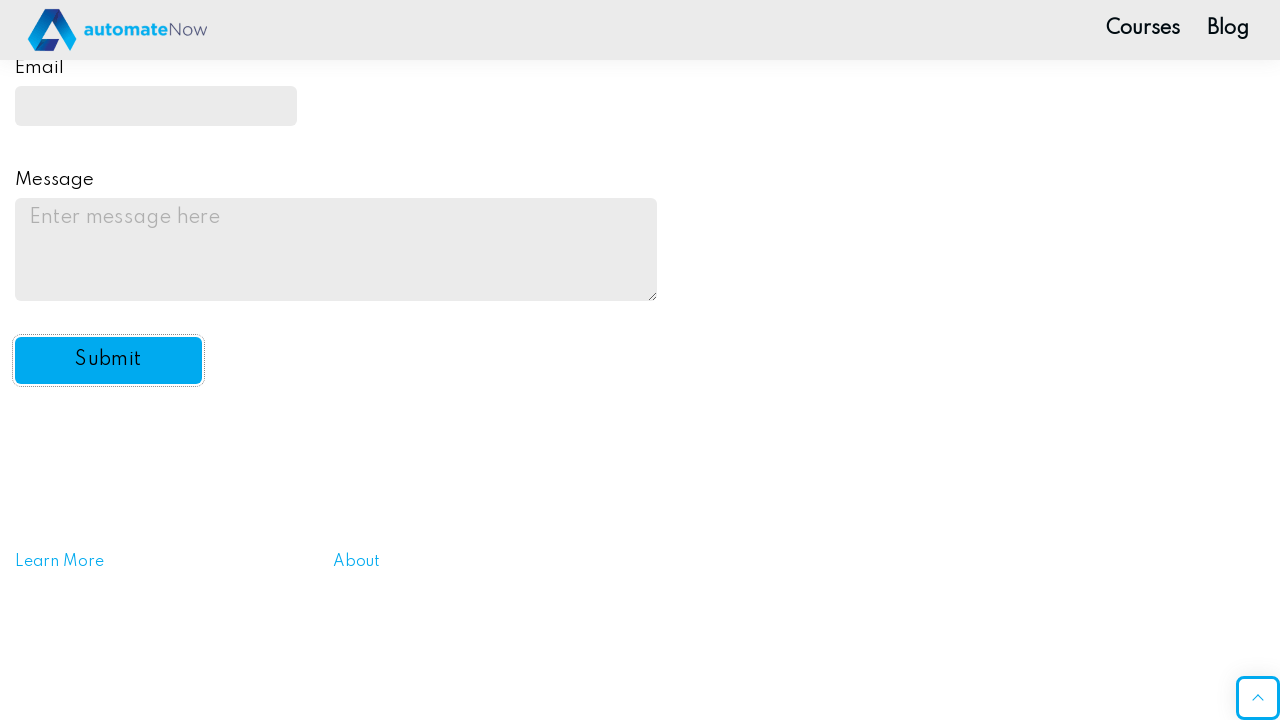

Alert dialog accepted
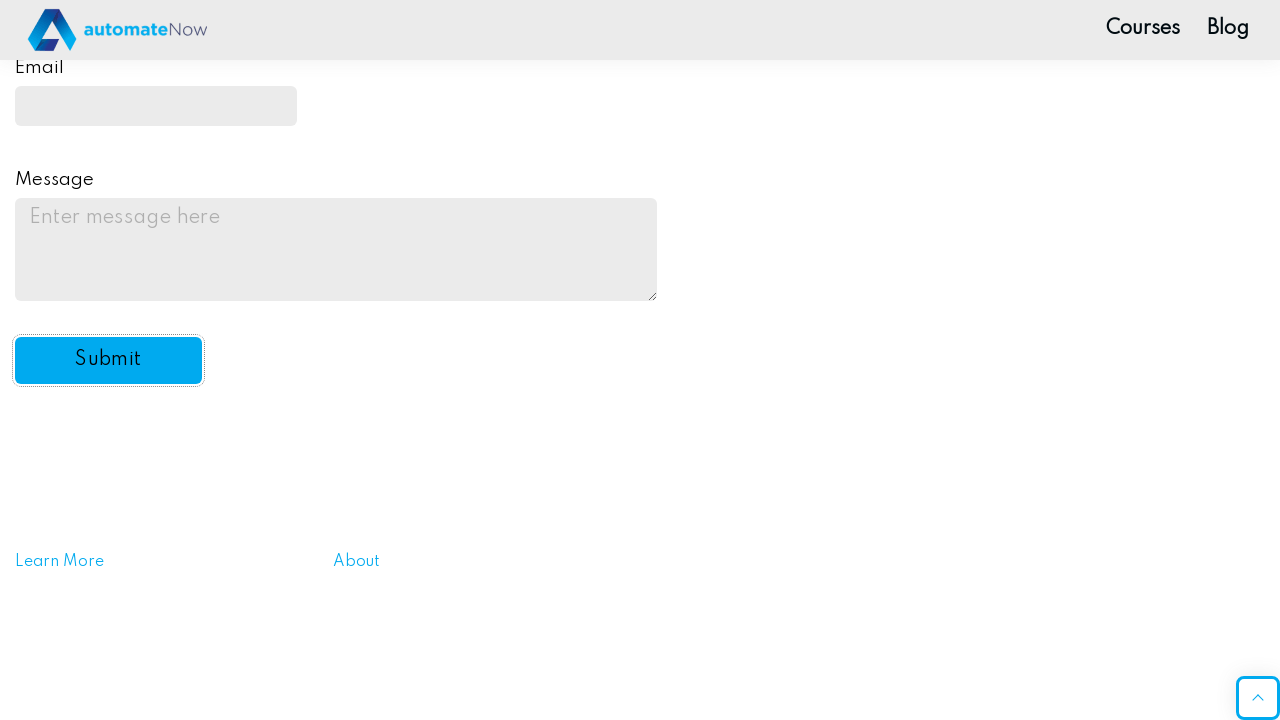

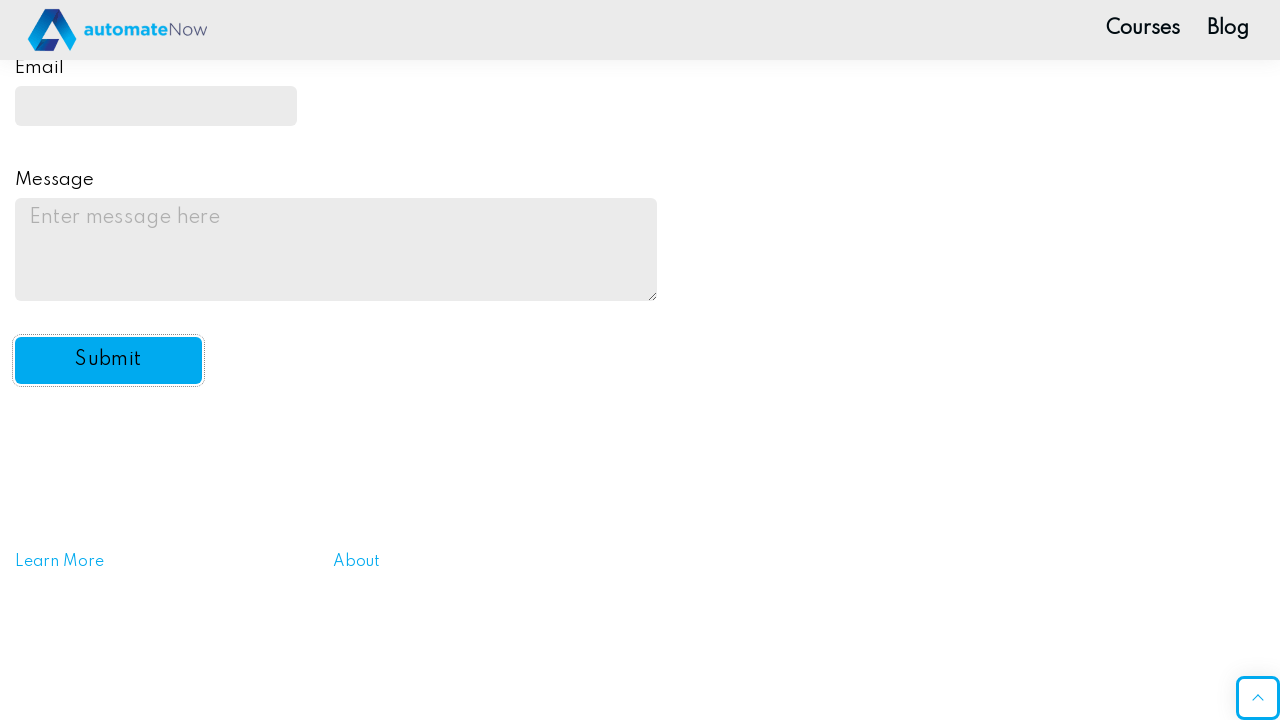